Tests password complexity validation by entering a password with only special characters

Starting URL: https://e-commerce-client-swart.vercel.app/

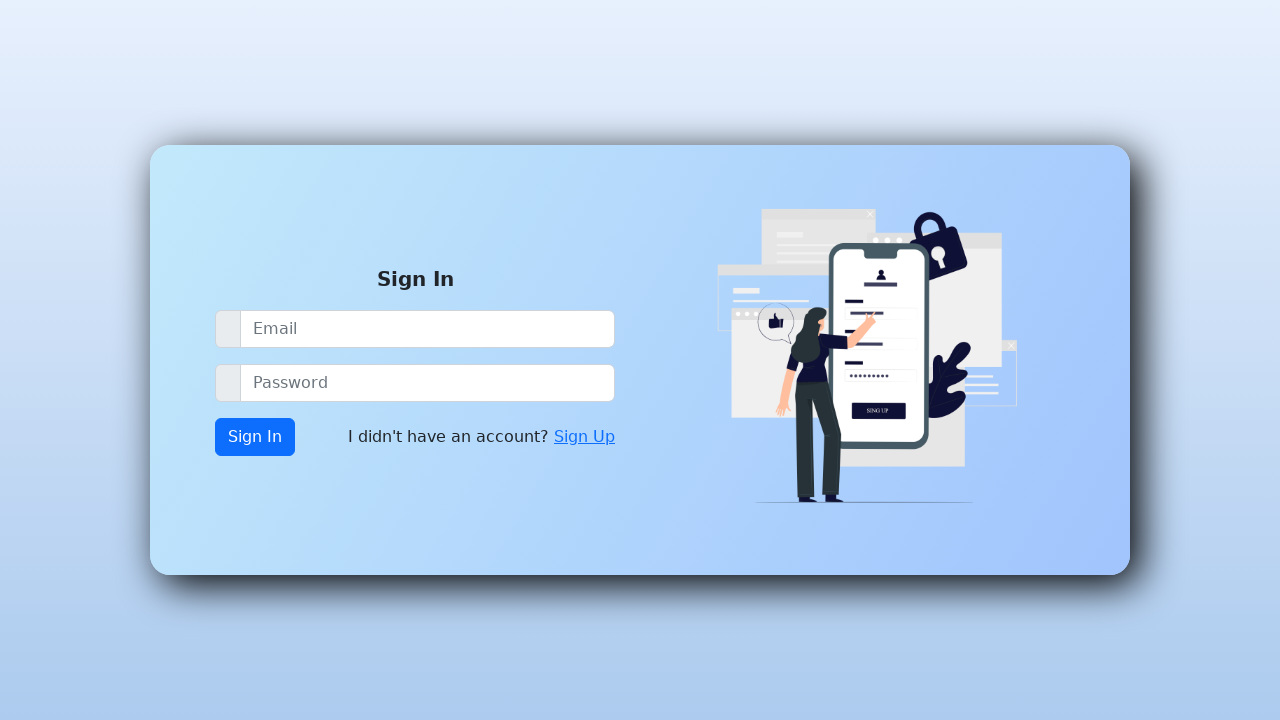

Clicked Sign Up link at (584, 437) on xpath=//a[contains(text(),'Sign Up')]
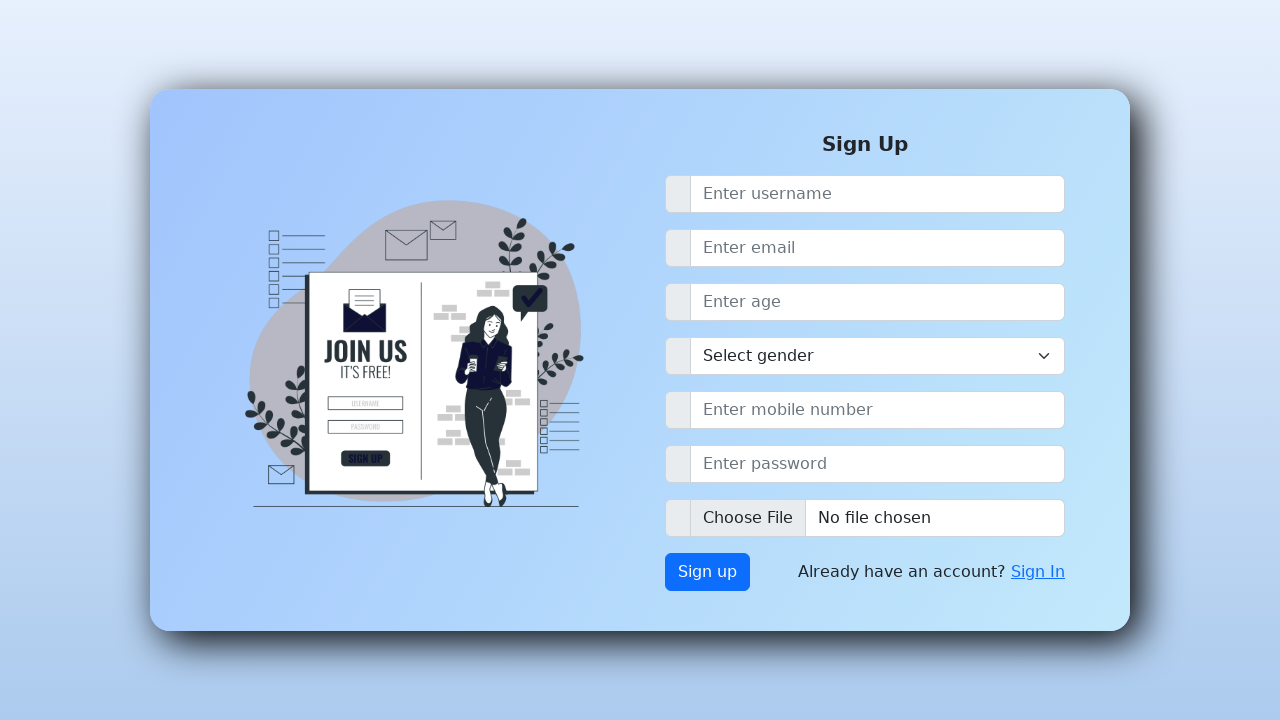

Entered password with only special characters (%%%%%%%%) on #password-lg
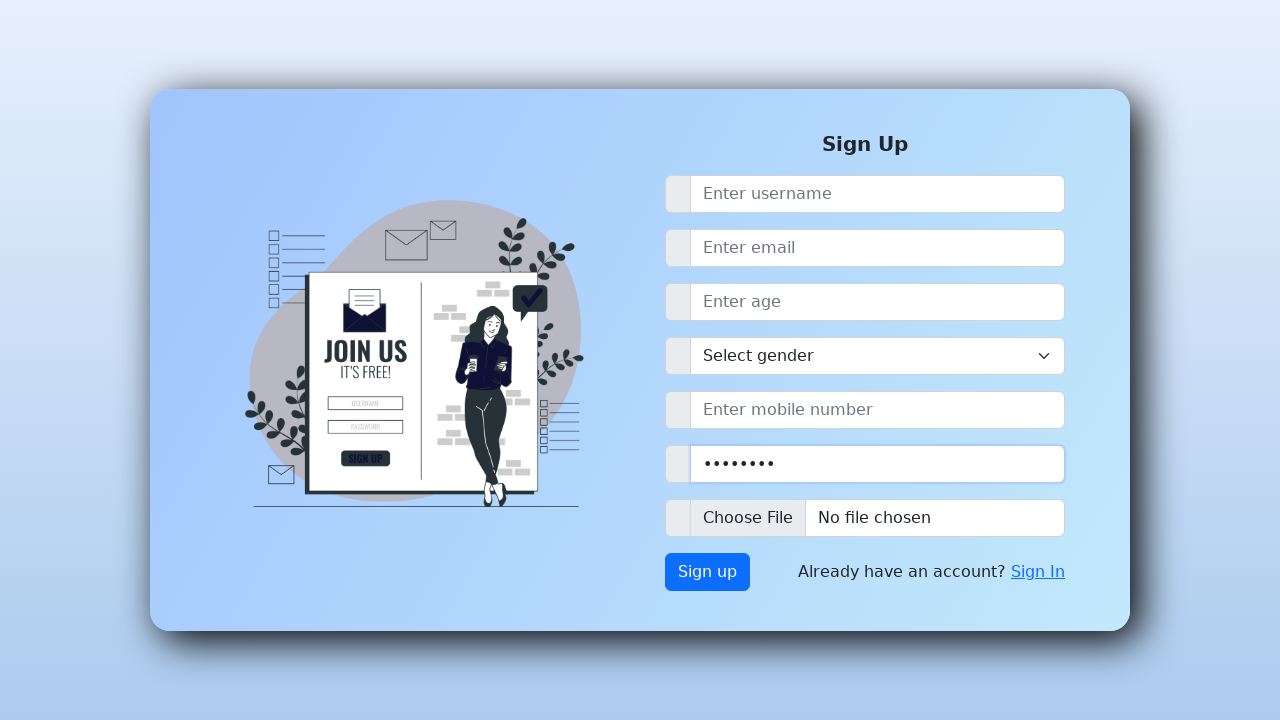

Clicked submit button to test password complexity validation at (708, 572) on xpath=//button[@class='btn btn-primary btn d-none d-md-inline-block']
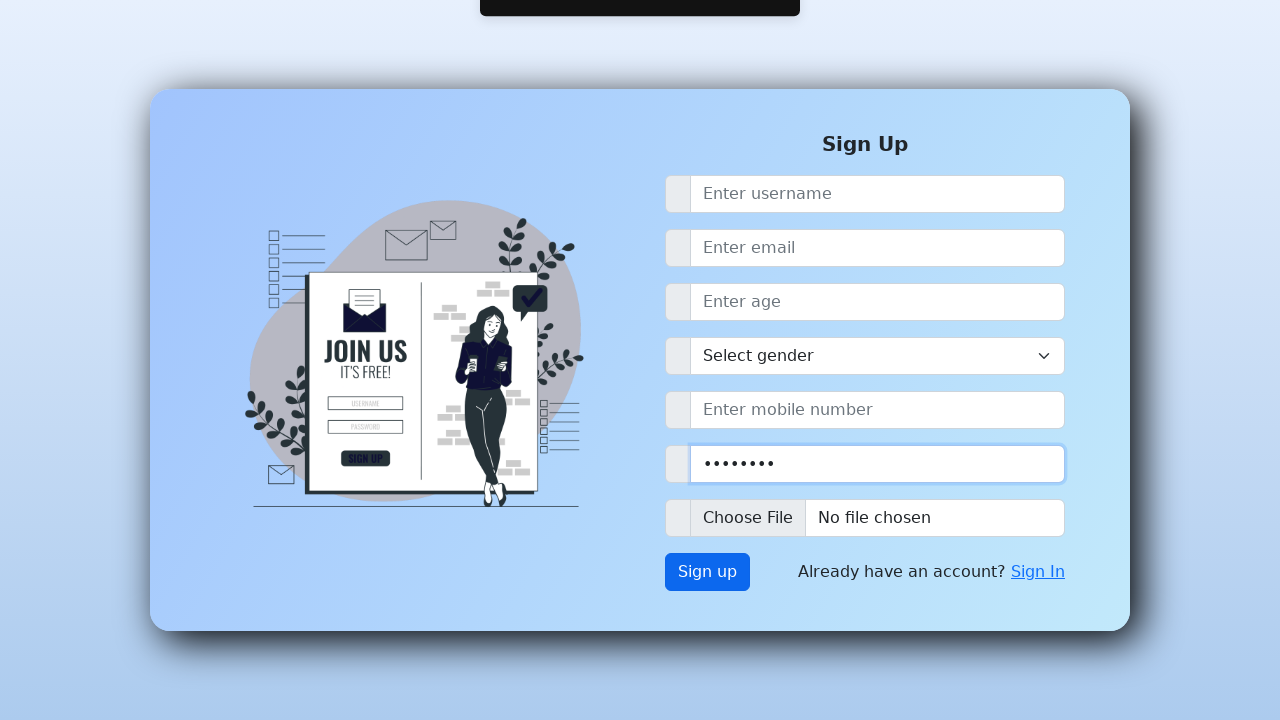

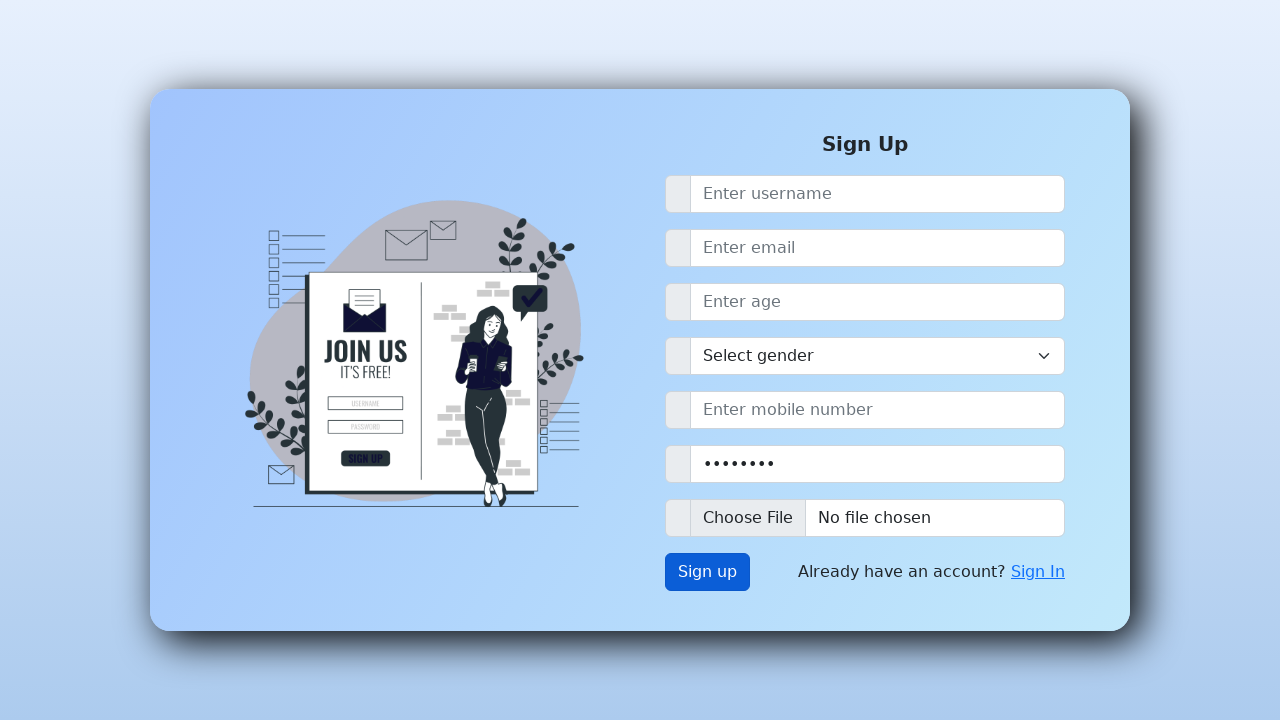